Demonstrates basic browser navigation by loading the nopCommerce demo site and then navigating to the same URL again using navigate().to() method

Starting URL: https://demo.nopcommerce.com/

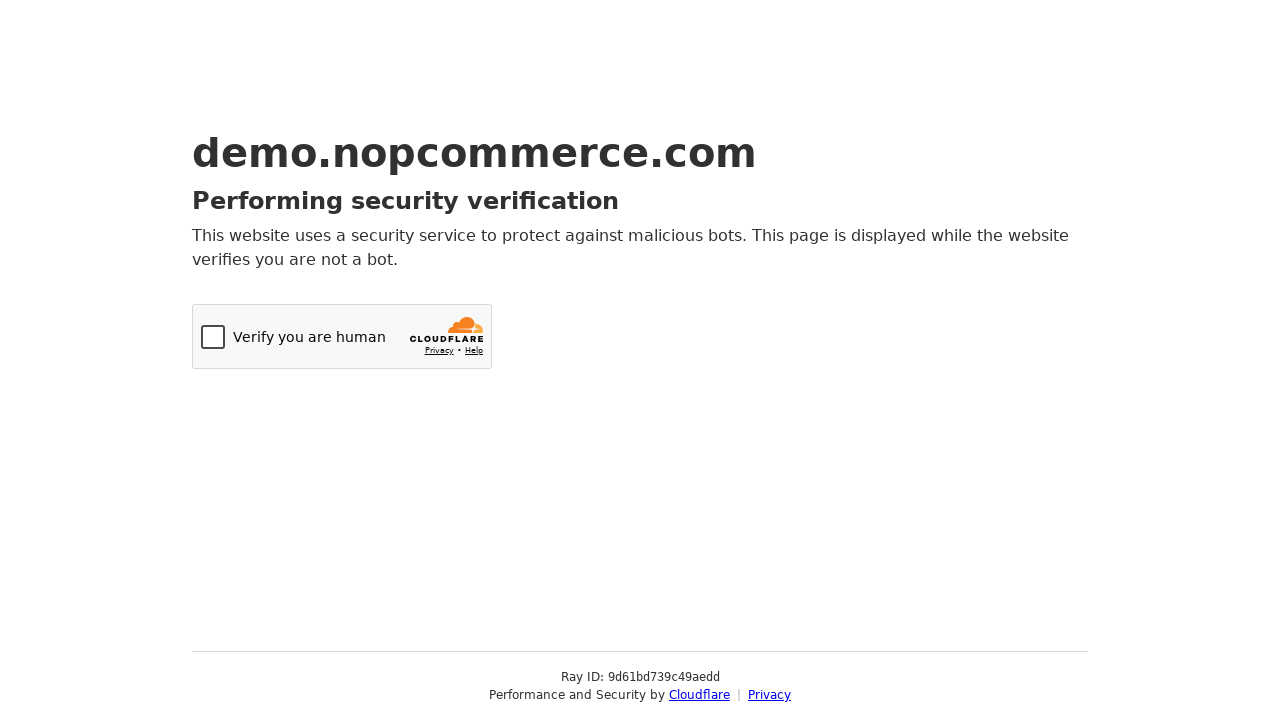

Navigated to nopCommerce demo site at https://demo.nopcommerce.com/
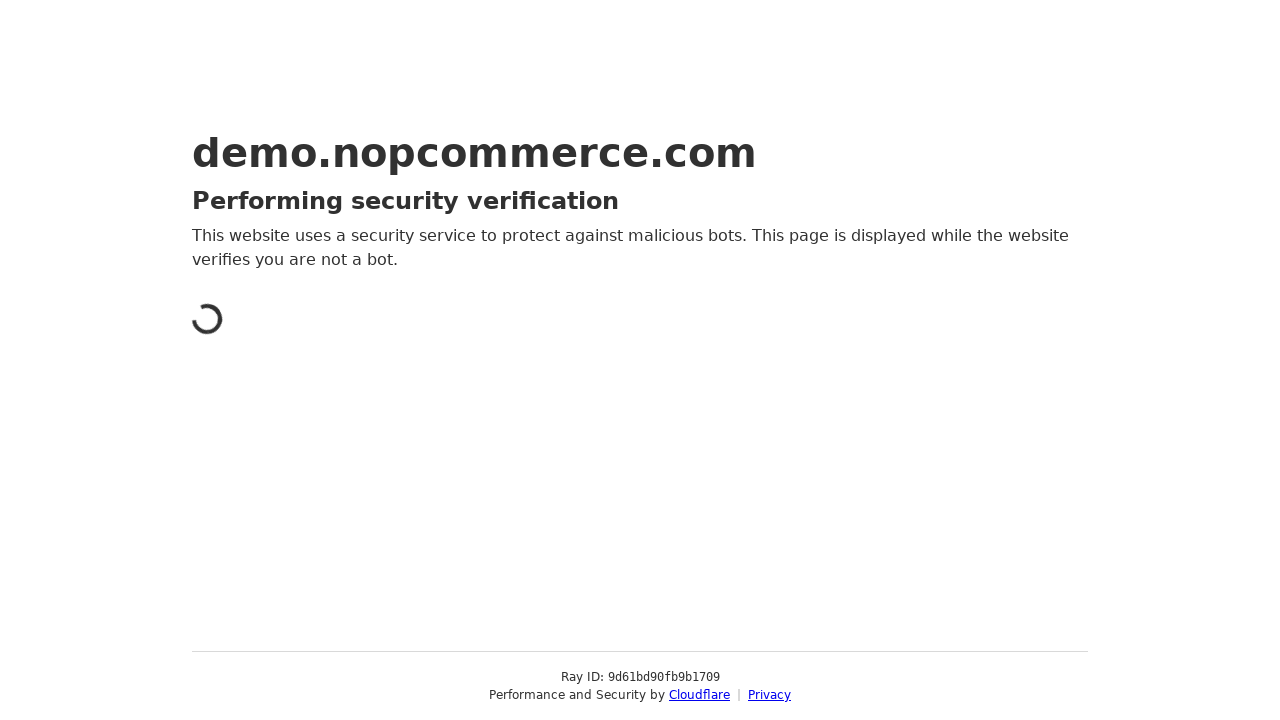

Page DOM content loaded
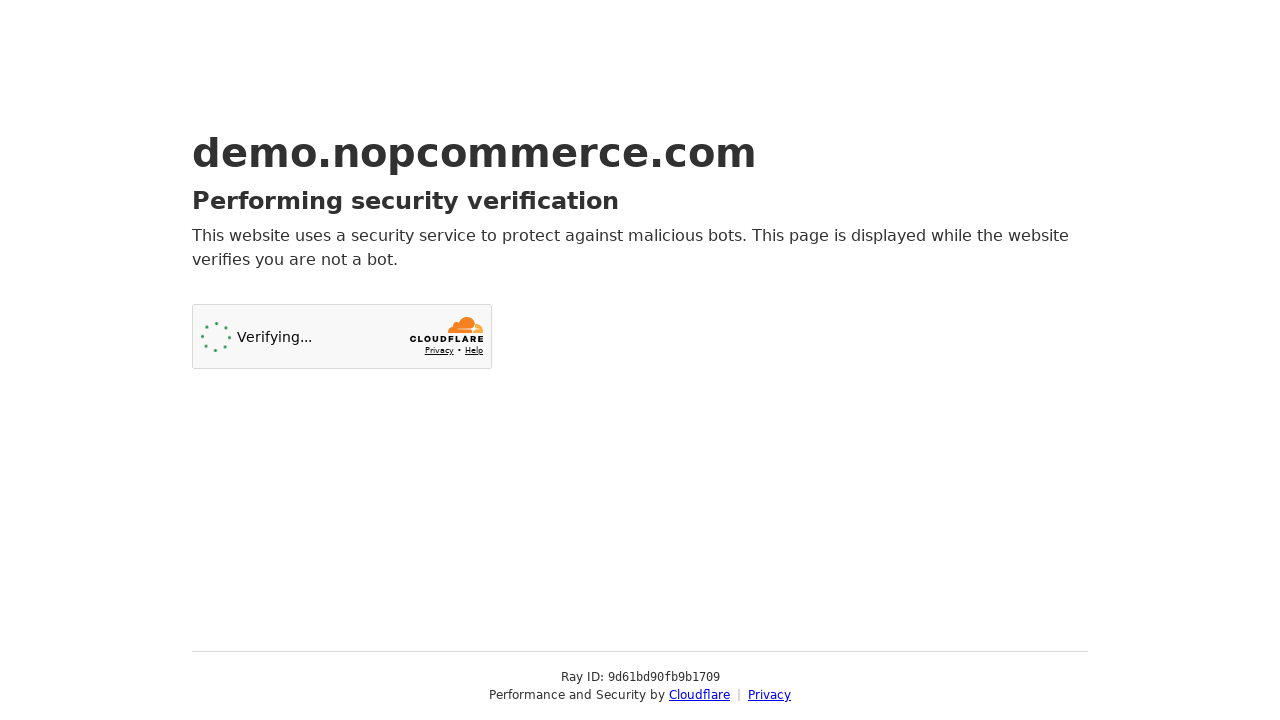

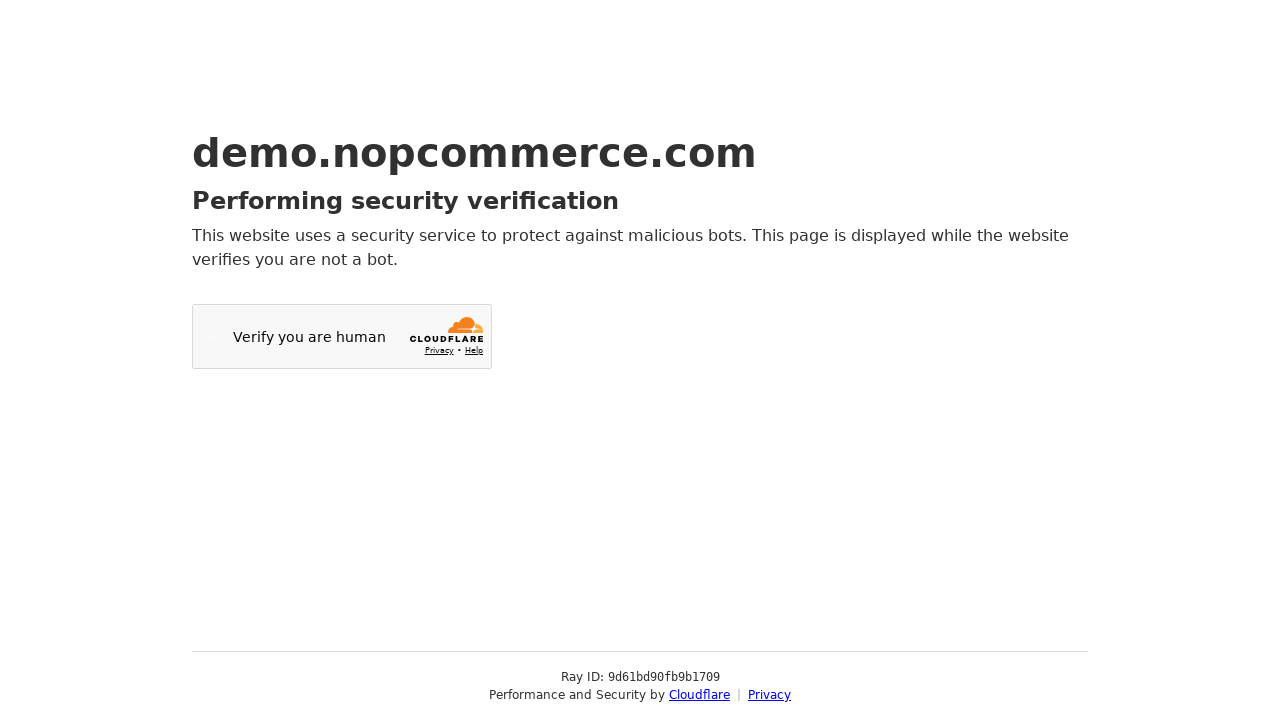